Tests addition functionality on calculator.net by entering digits and clicking the add operator to verify the result

Starting URL: https://www.calculator.net/

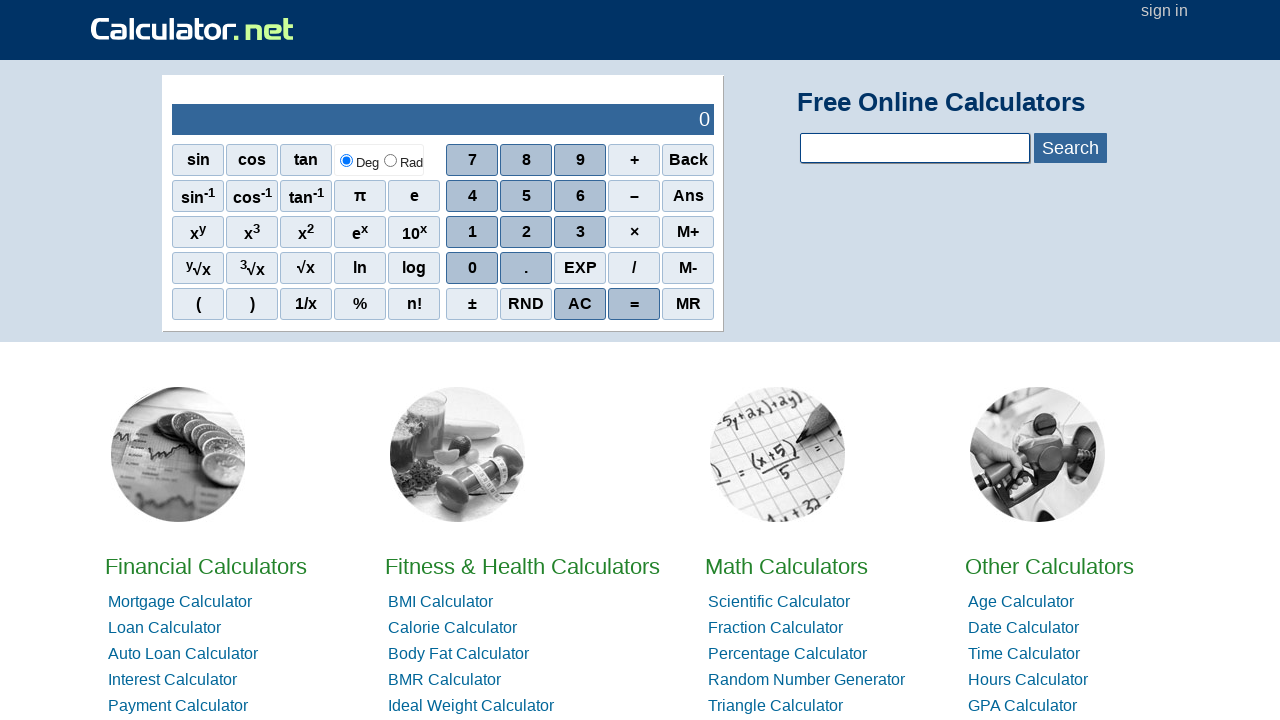

Clicked AC button to clear calculator at (688, 160) on span:has-text('AC')
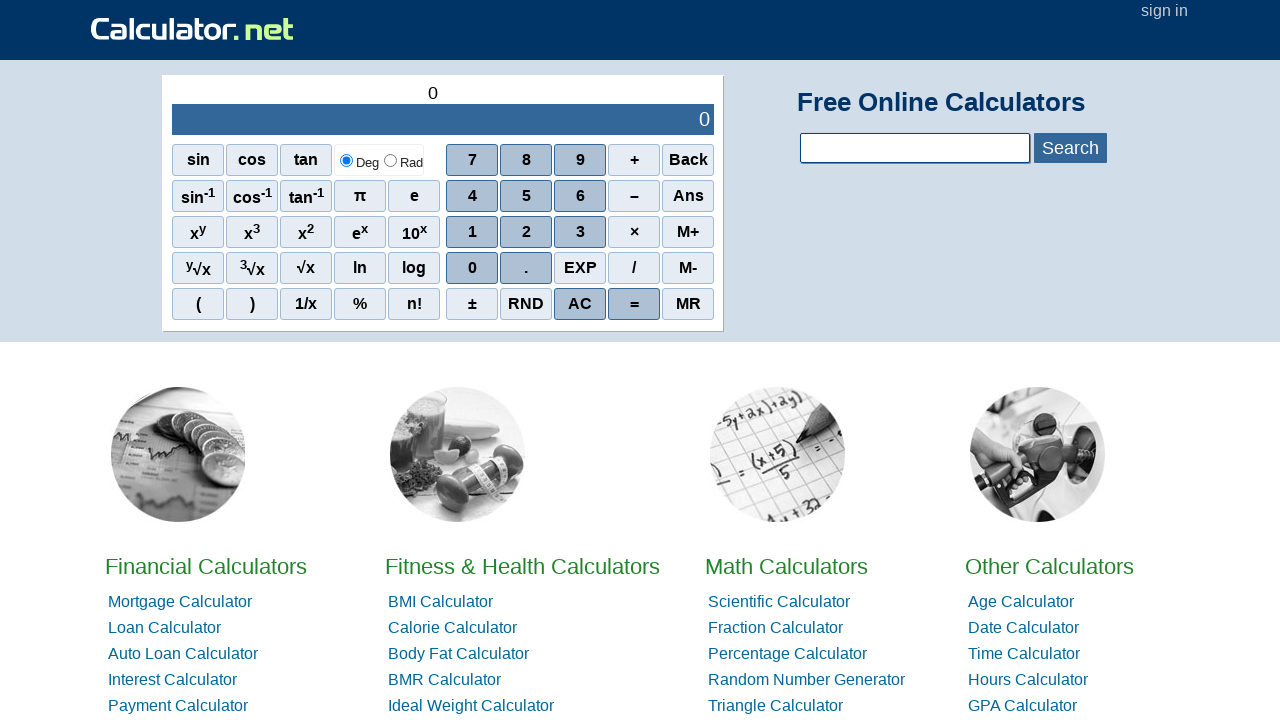

Clicked digit 2 at (306, 232) on span:has-text('2')
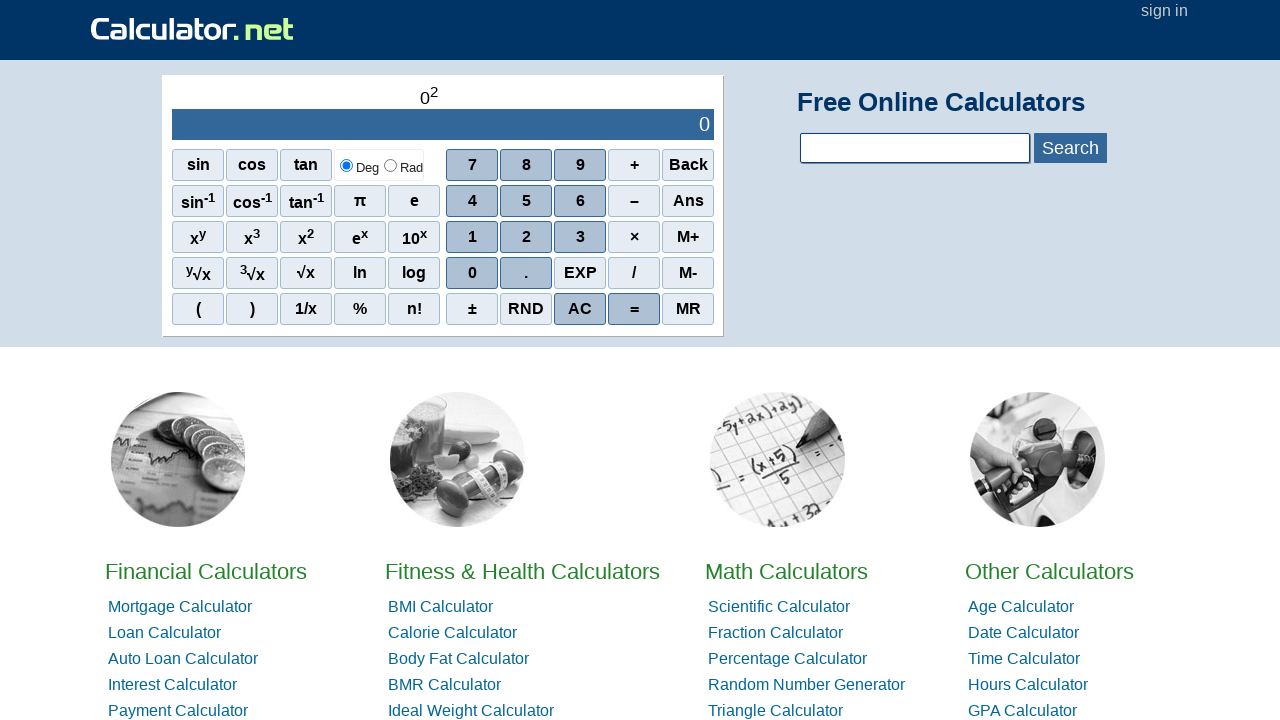

Clicked digit 3 at (252, 237) on span:has-text('3')
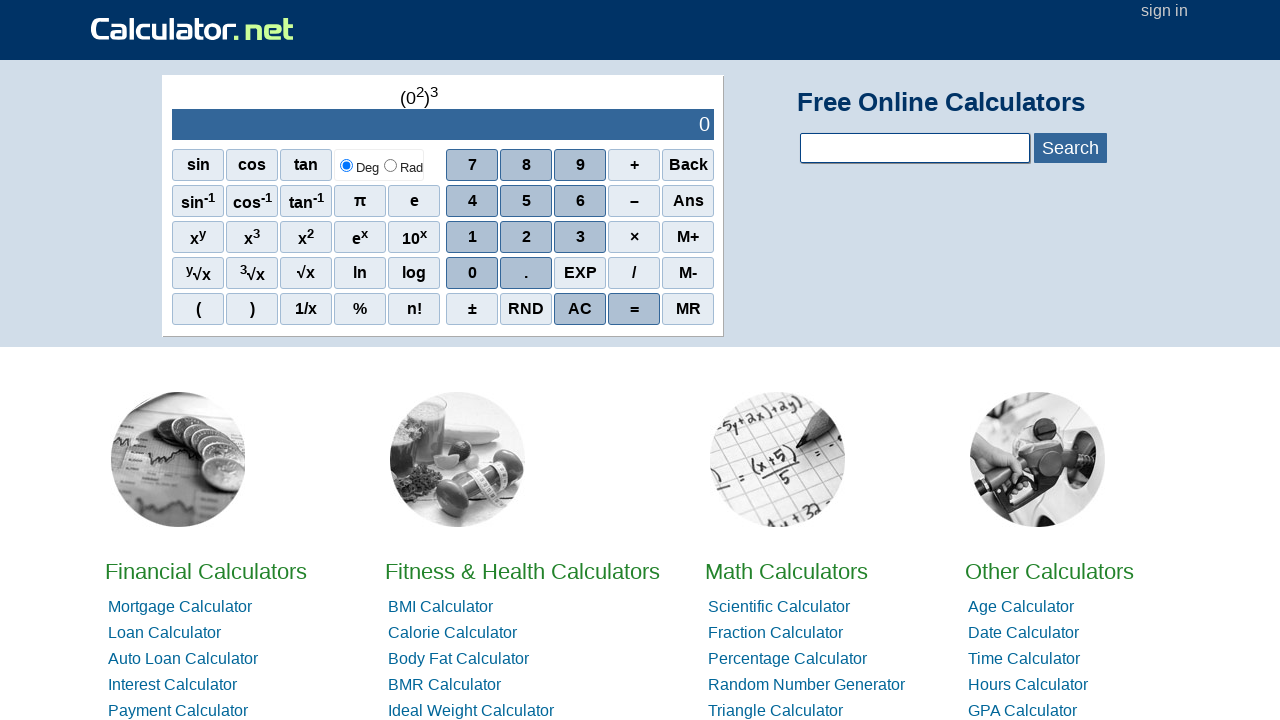

Clicked digit 4 at (472, 201) on span:has-text('4')
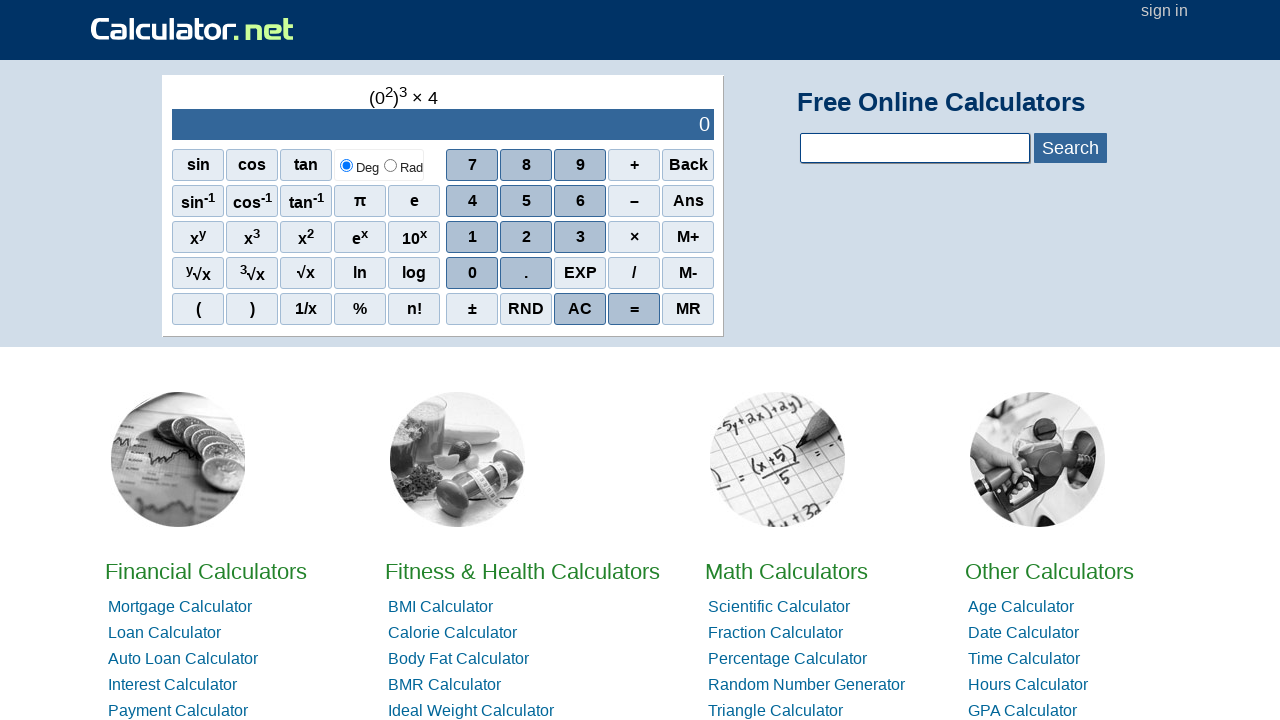

Clicked digit 2 at (306, 237) on span:has-text('2')
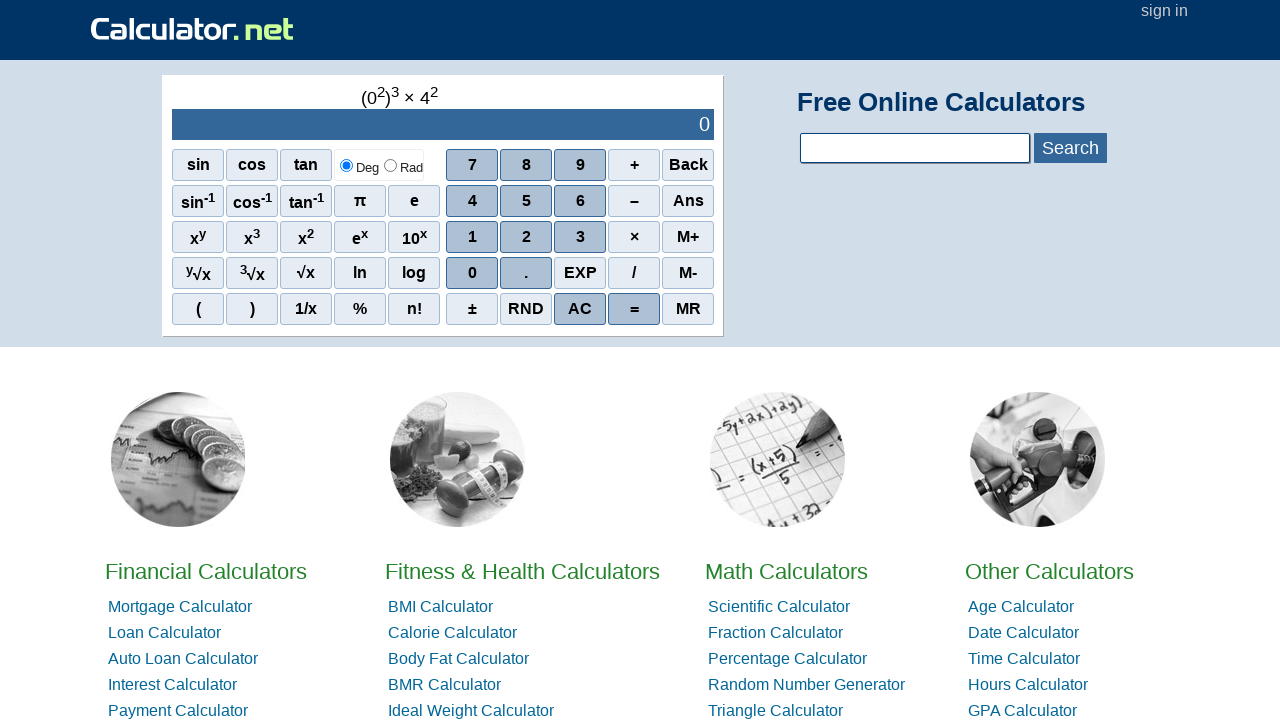

Clicked digit 3 at (252, 237) on span:has-text('3')
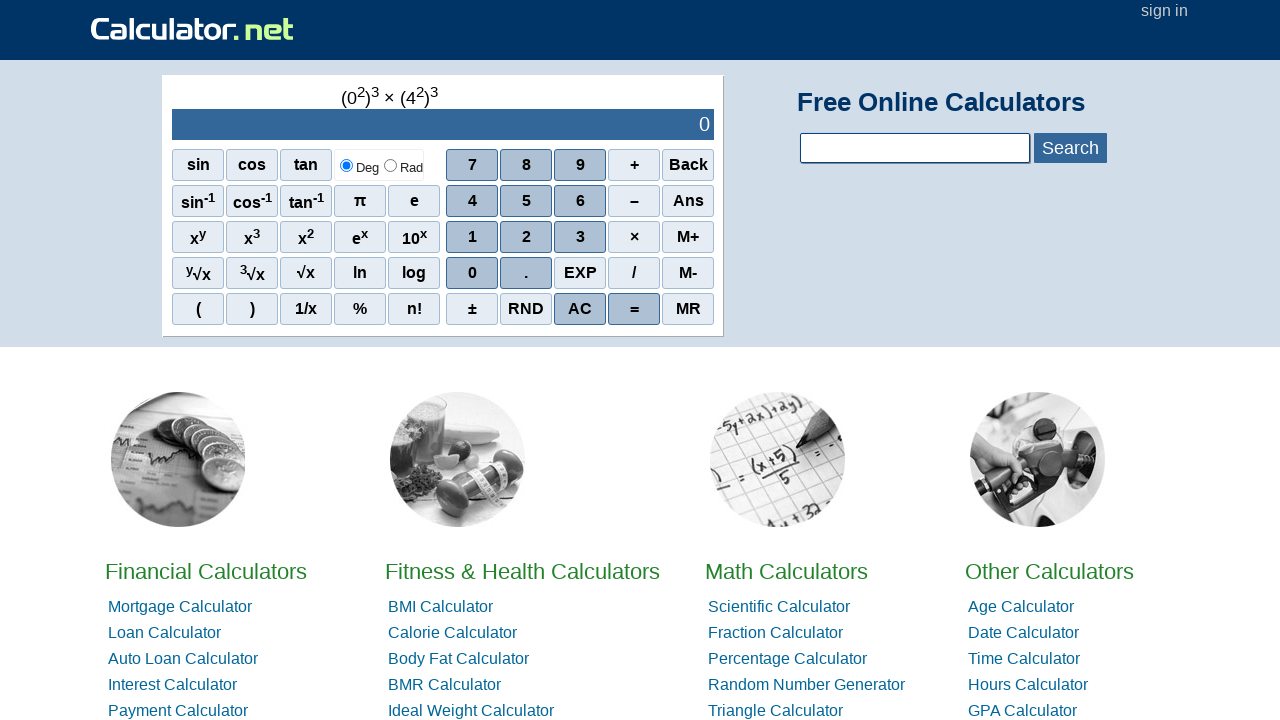

Clicked digit 4 to complete first number 234234 at (472, 201) on span:has-text('4')
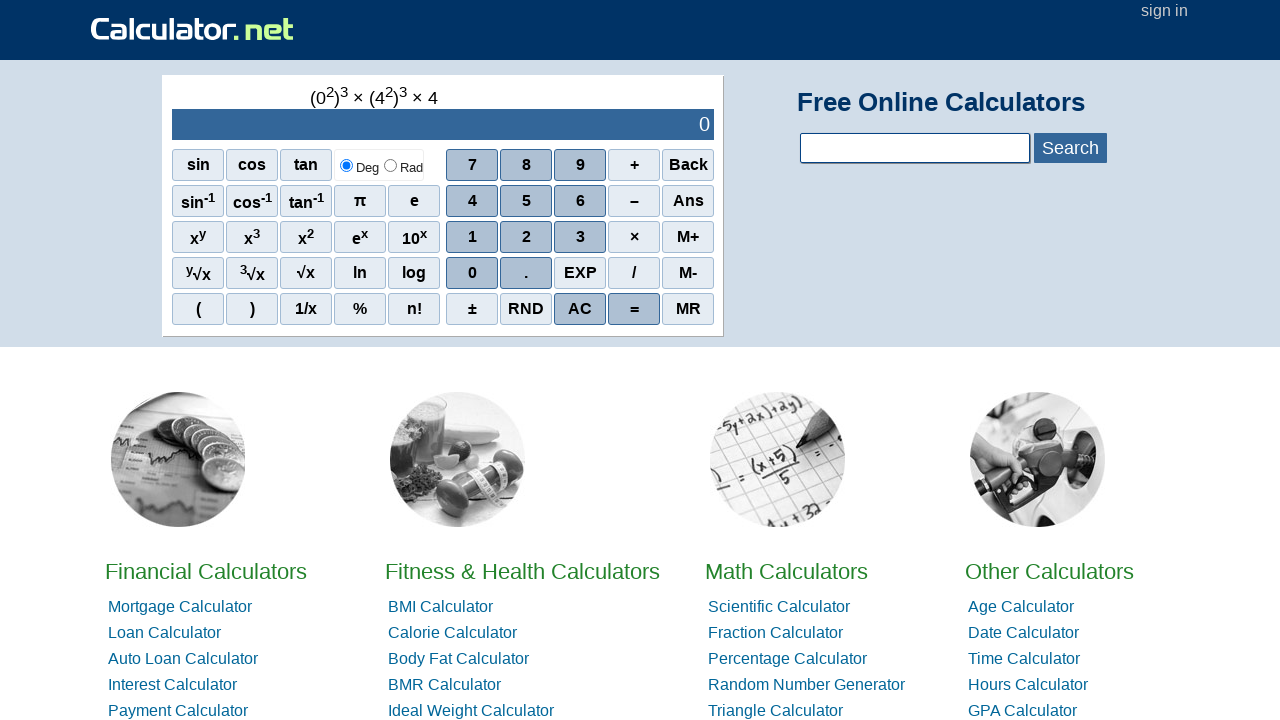

Clicked addition operator (+) at (634, 165) on span:has-text('+')
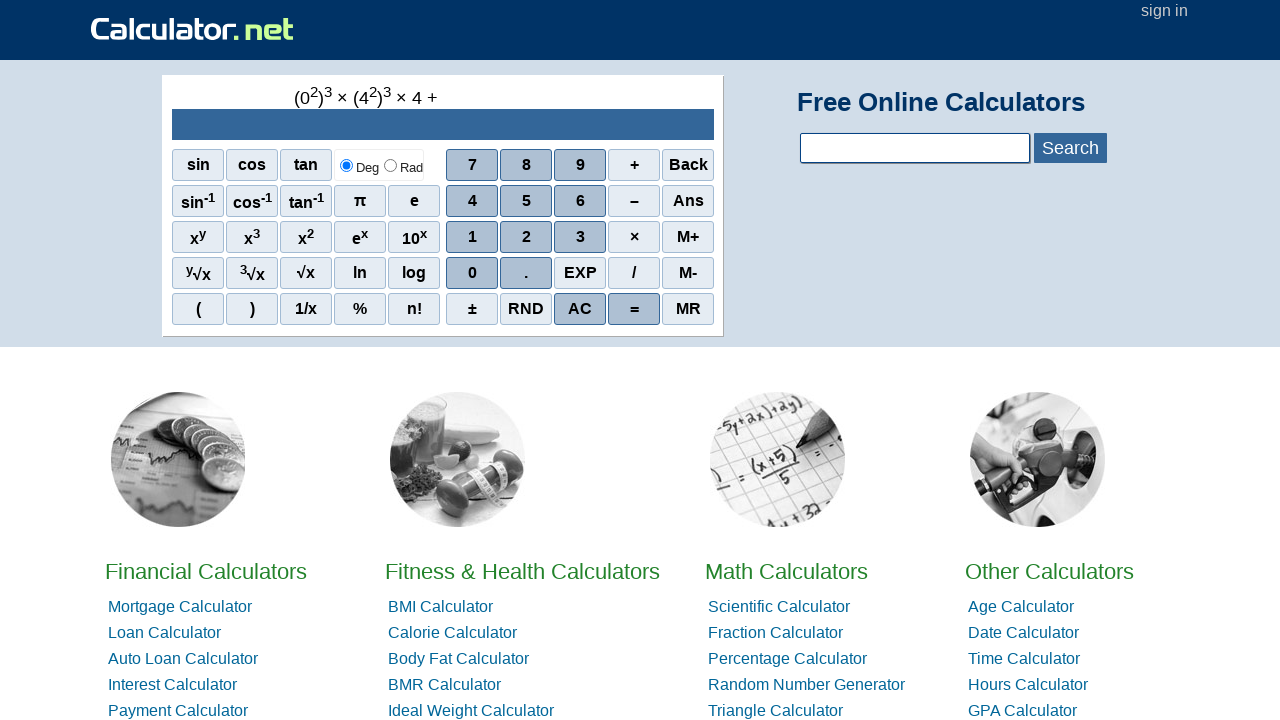

Clicked digit 3 at (252, 237) on span:has-text('3')
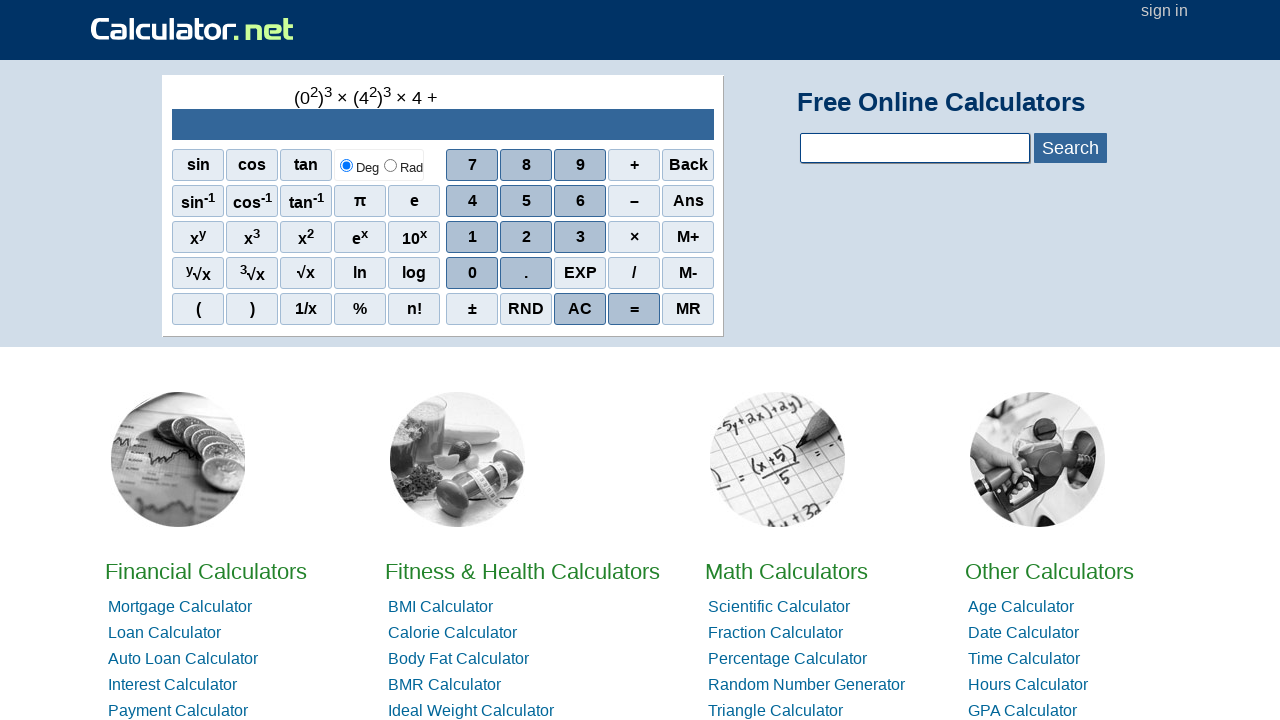

Clicked digit 4 at (472, 201) on span:has-text('4')
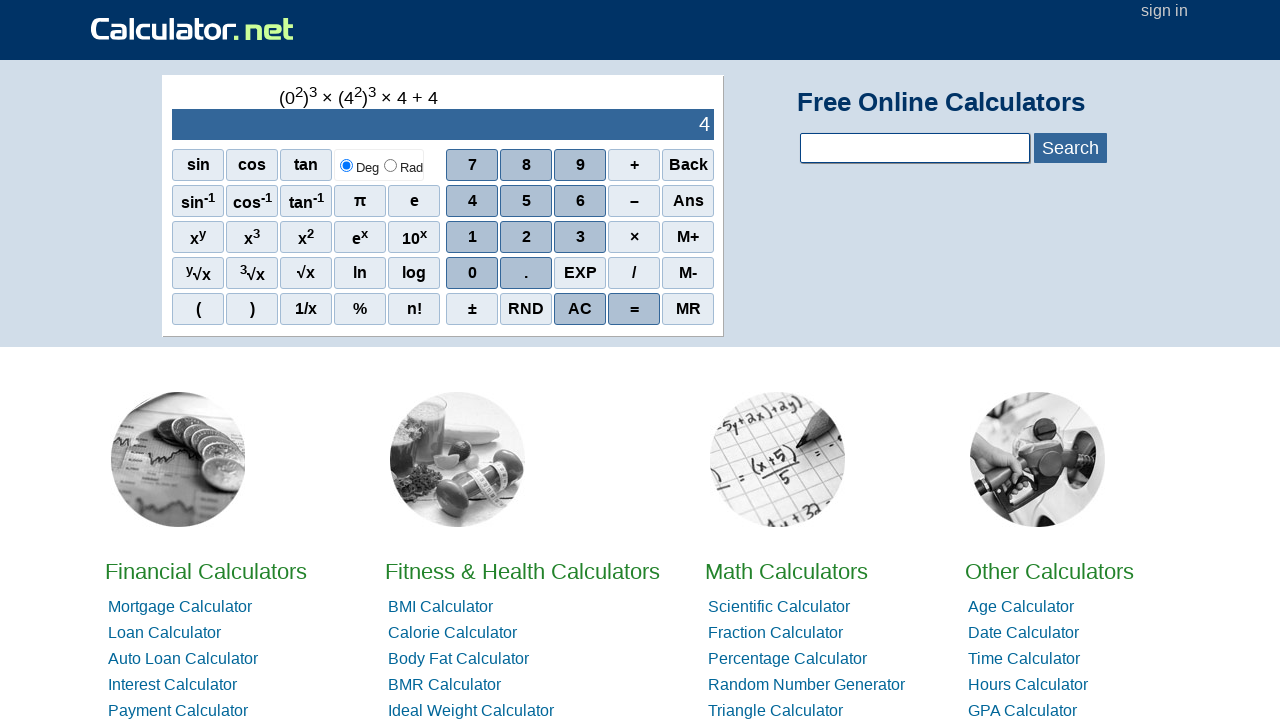

Clicked digit 5 at (526, 201) on span:has-text('5')
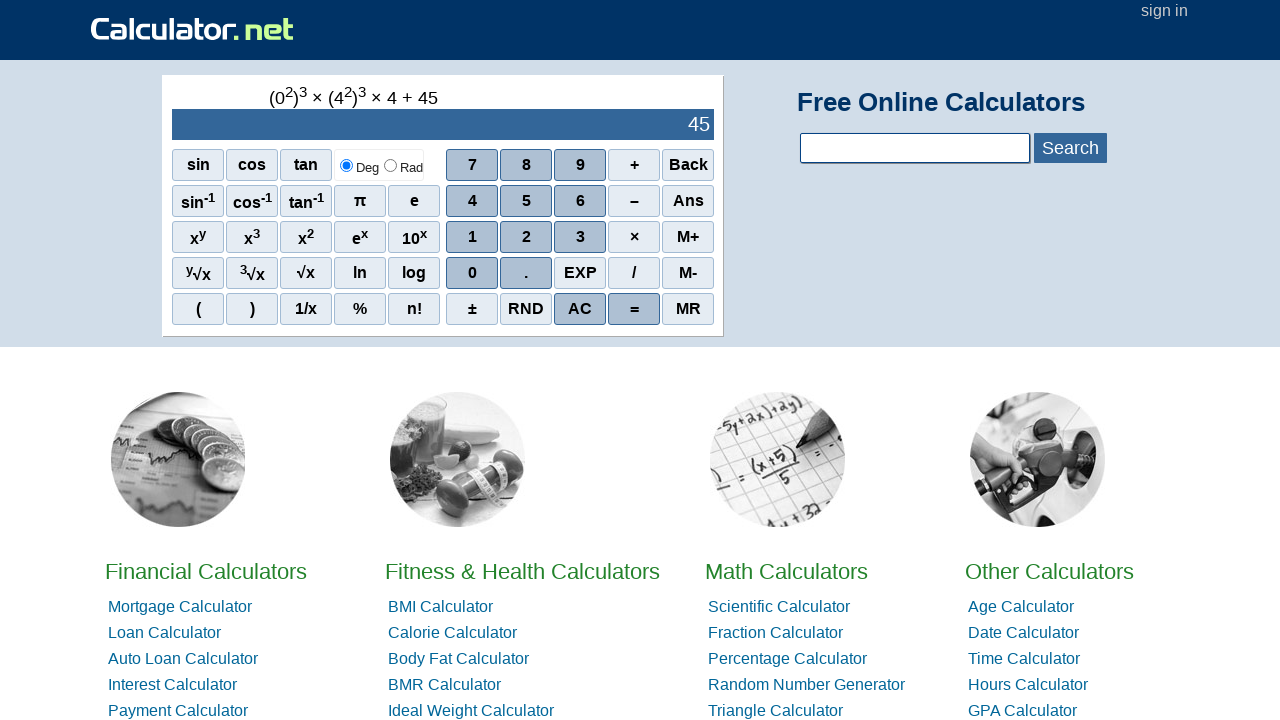

Clicked digit 3 at (252, 237) on span:has-text('3')
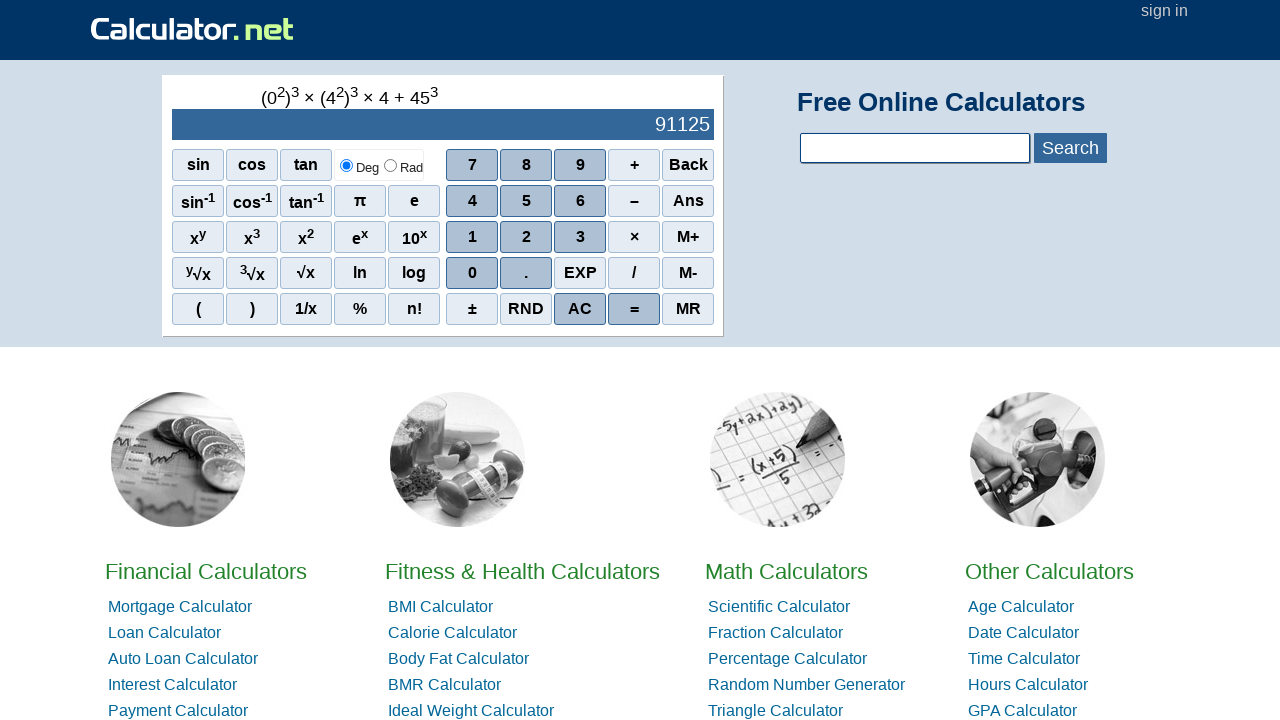

Clicked digit 4 at (472, 201) on span:has-text('4')
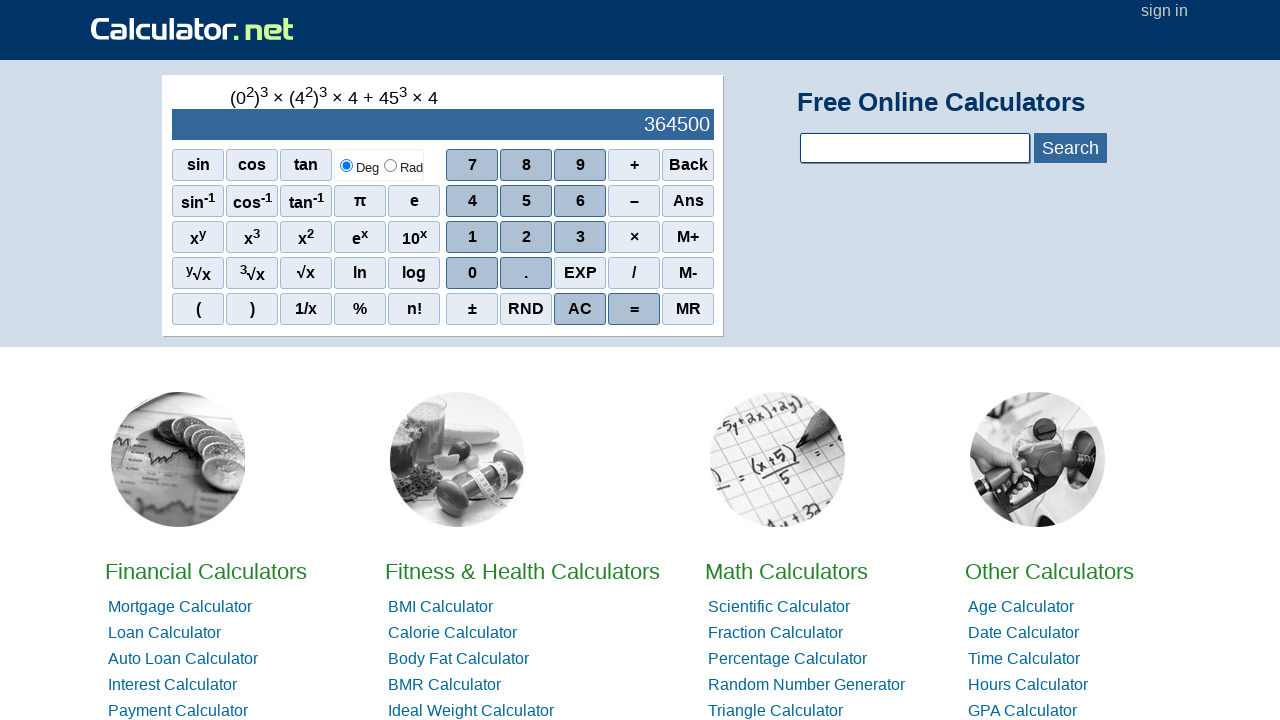

Clicked digit 5 to complete second number 345345 at (526, 201) on span:has-text('5')
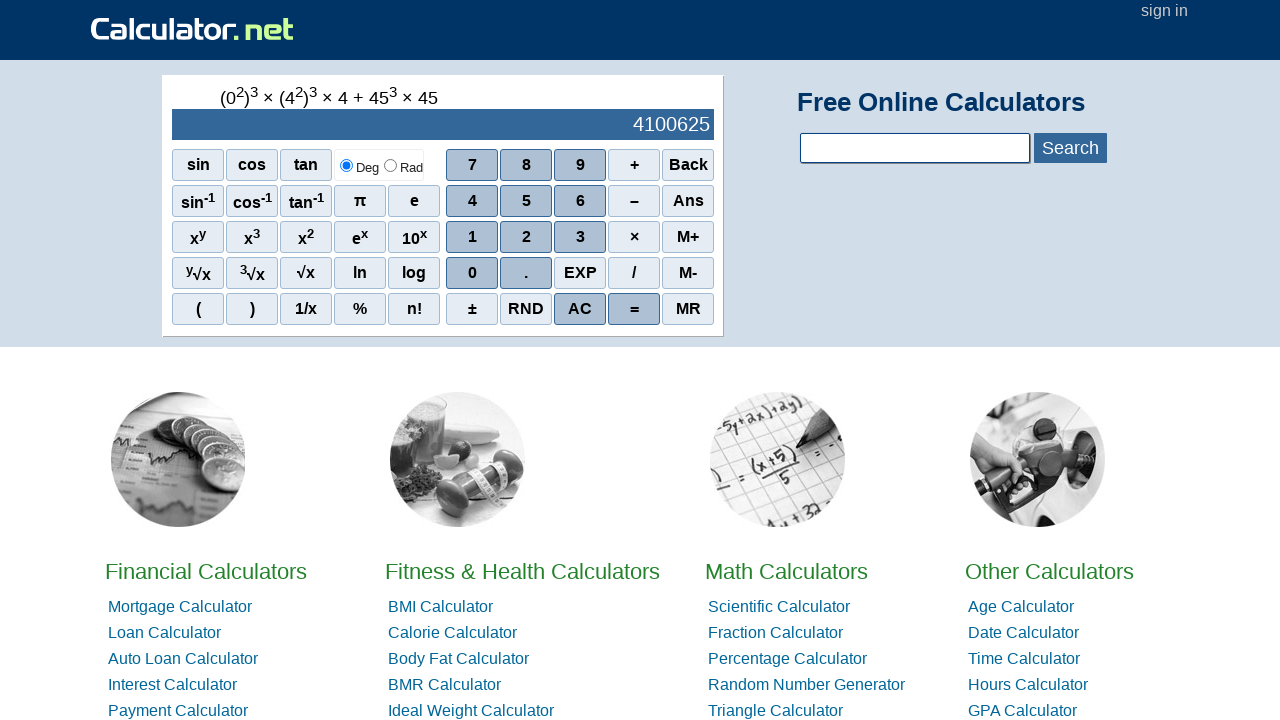

Clicked equals button to calculate result at (634, 309) on span:has-text('=')
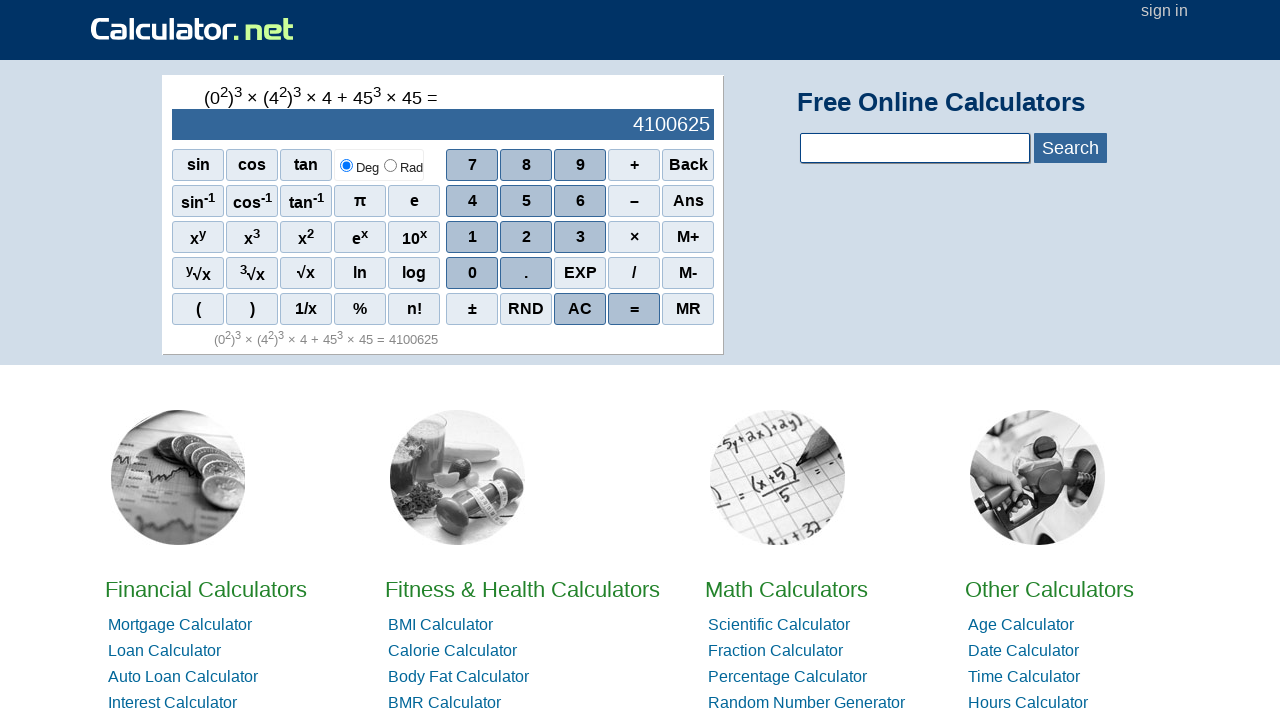

Verified calculation result displayed in output field
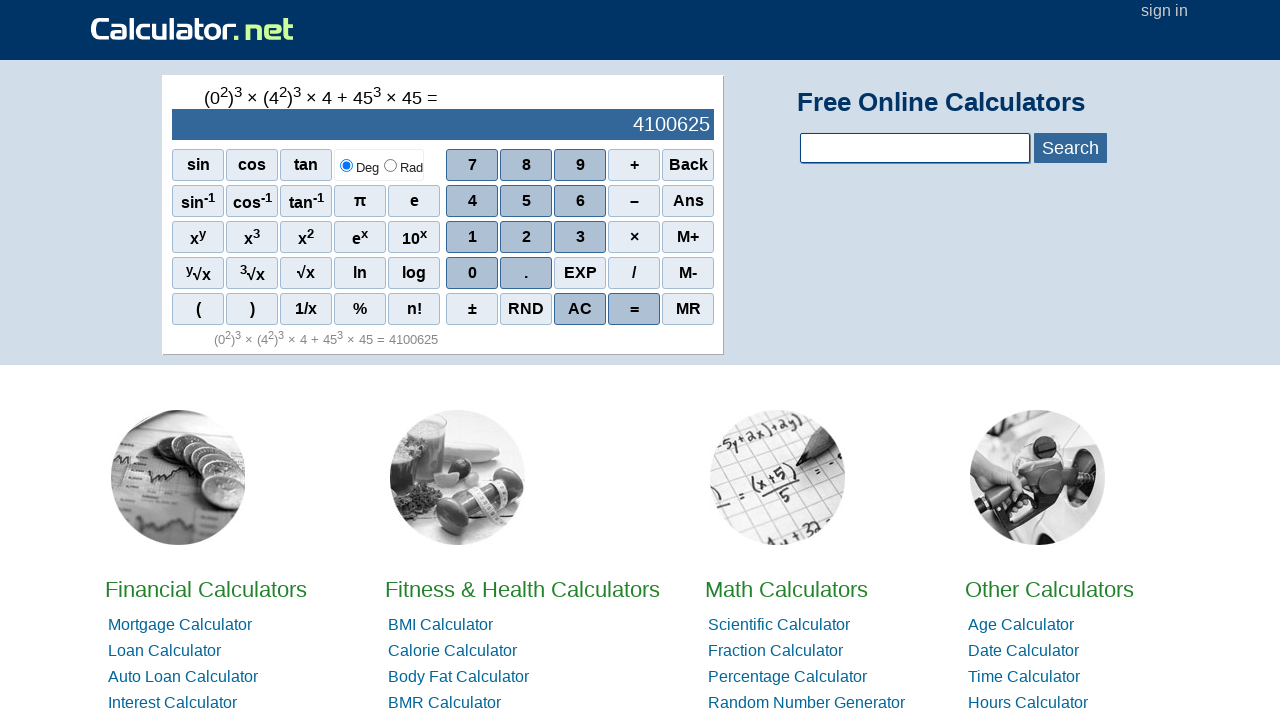

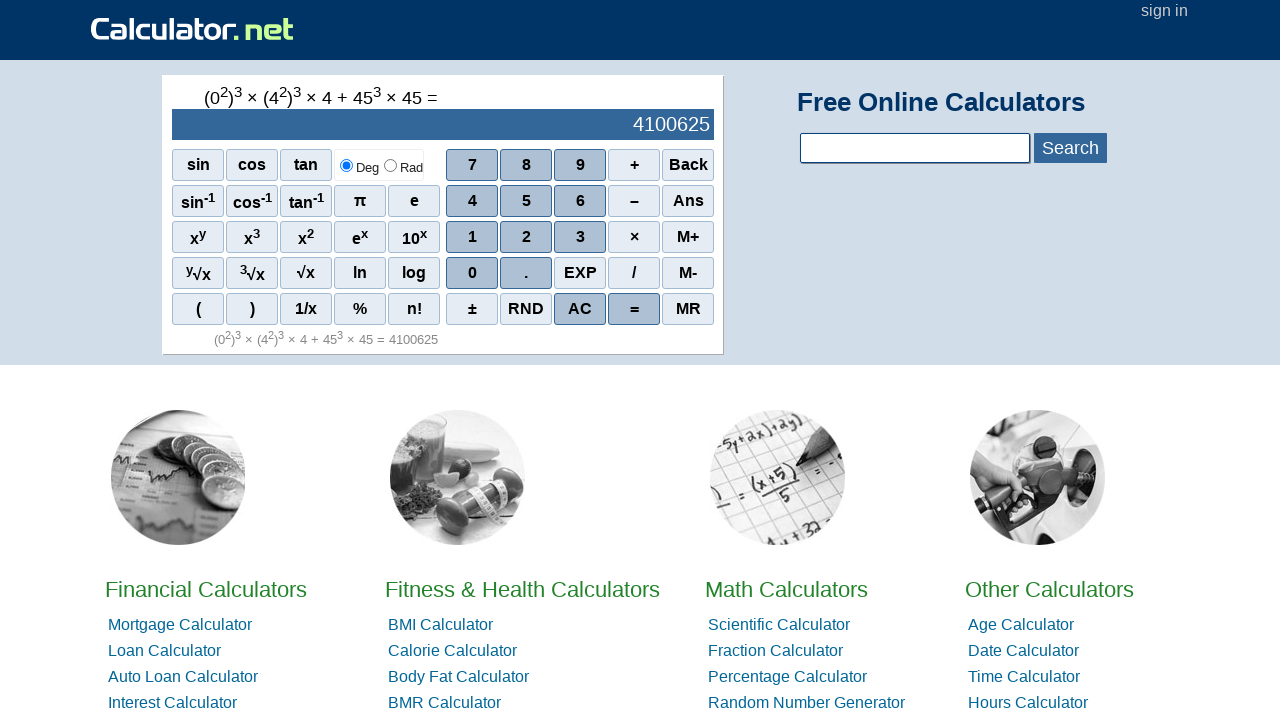